Tests selectable functionality by selecting multiple items using Ctrl+click

Starting URL: https://jqueryui.com/selectable/

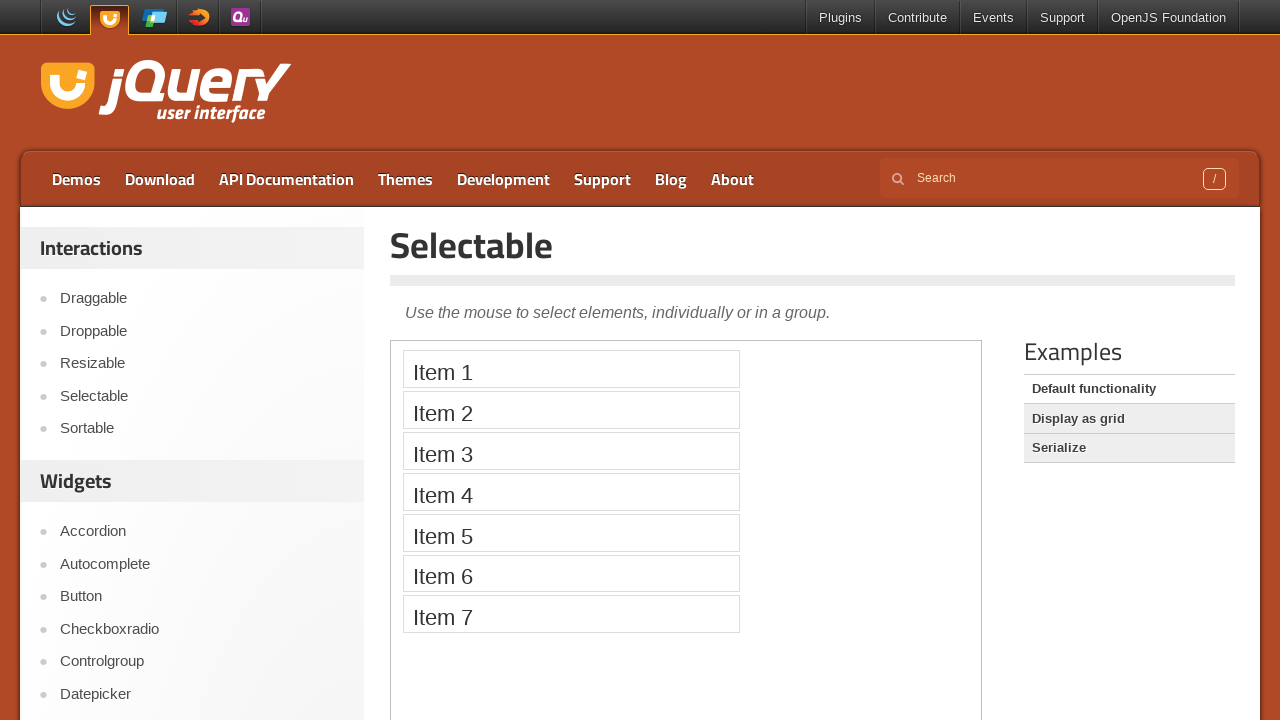

Located iframe containing selectable items
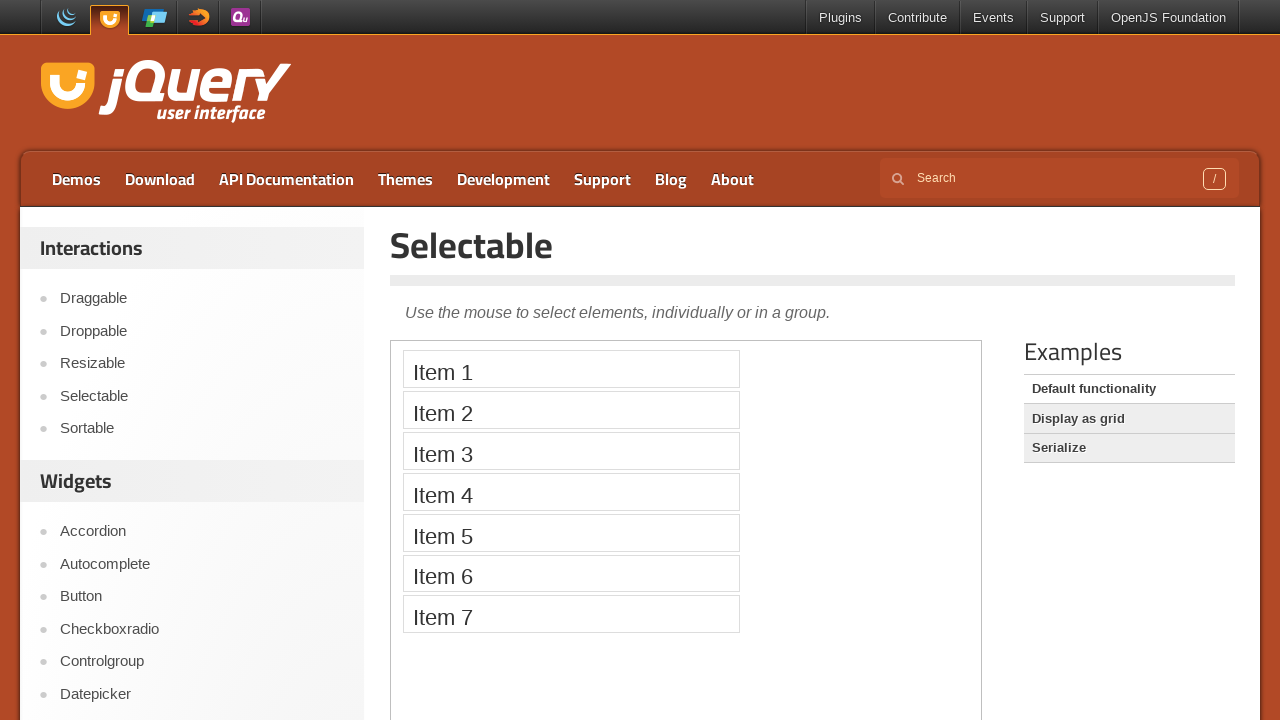

Located all selectable list items
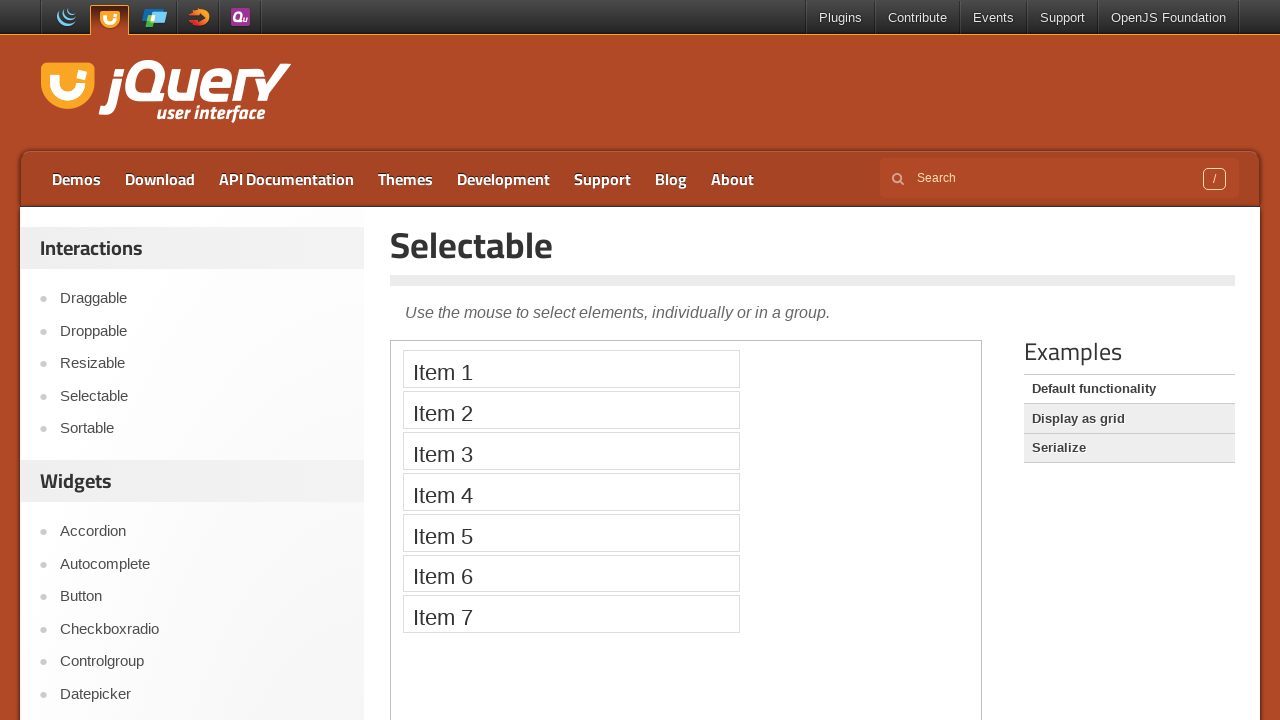

Counted 7 selectable items
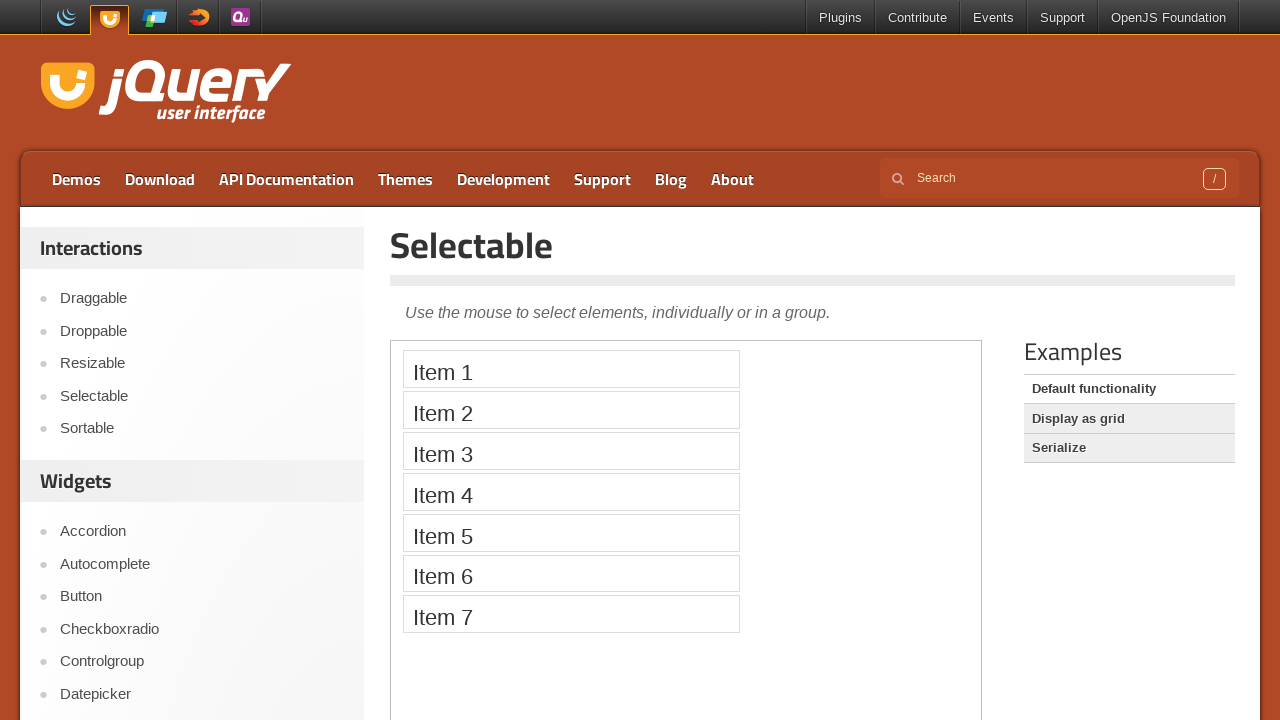

Ctrl+clicked selectable item 1 to add to selection at (571, 369) on iframe >> nth=0 >> internal:control=enter-frame >> #selectable li >> nth=0
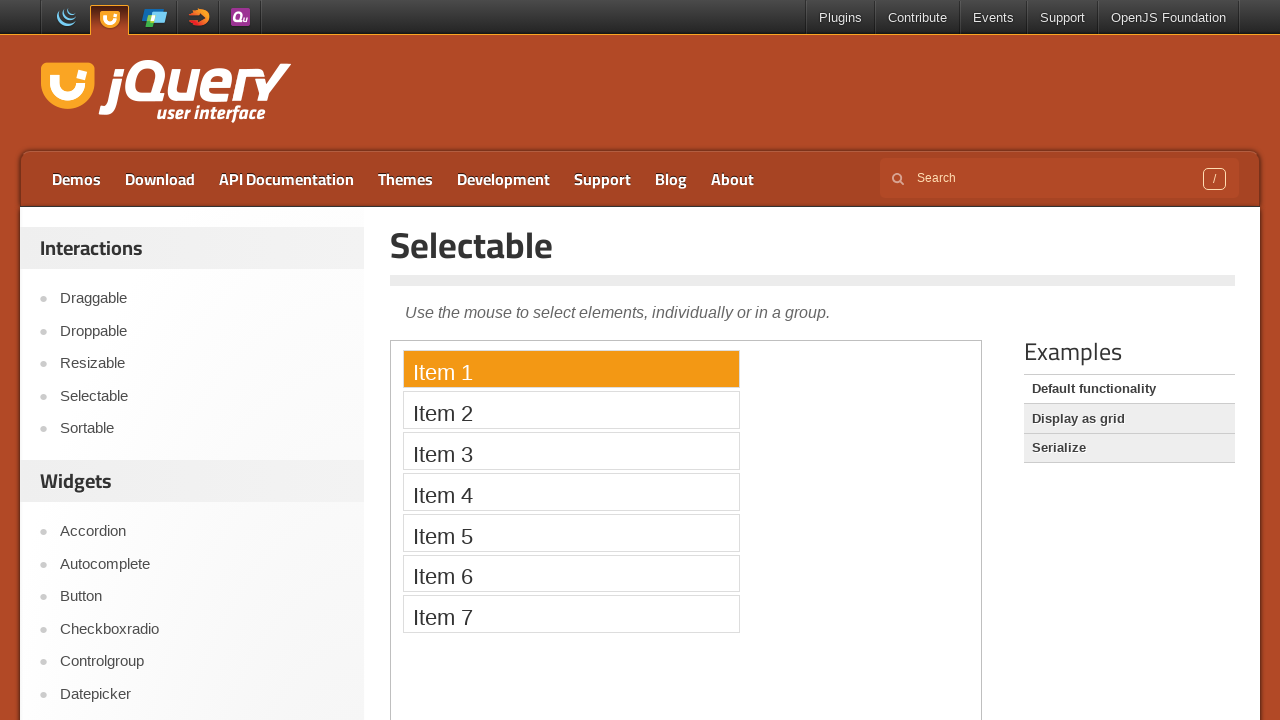

Ctrl+clicked selectable item 2 to add to selection at (571, 410) on iframe >> nth=0 >> internal:control=enter-frame >> #selectable li >> nth=1
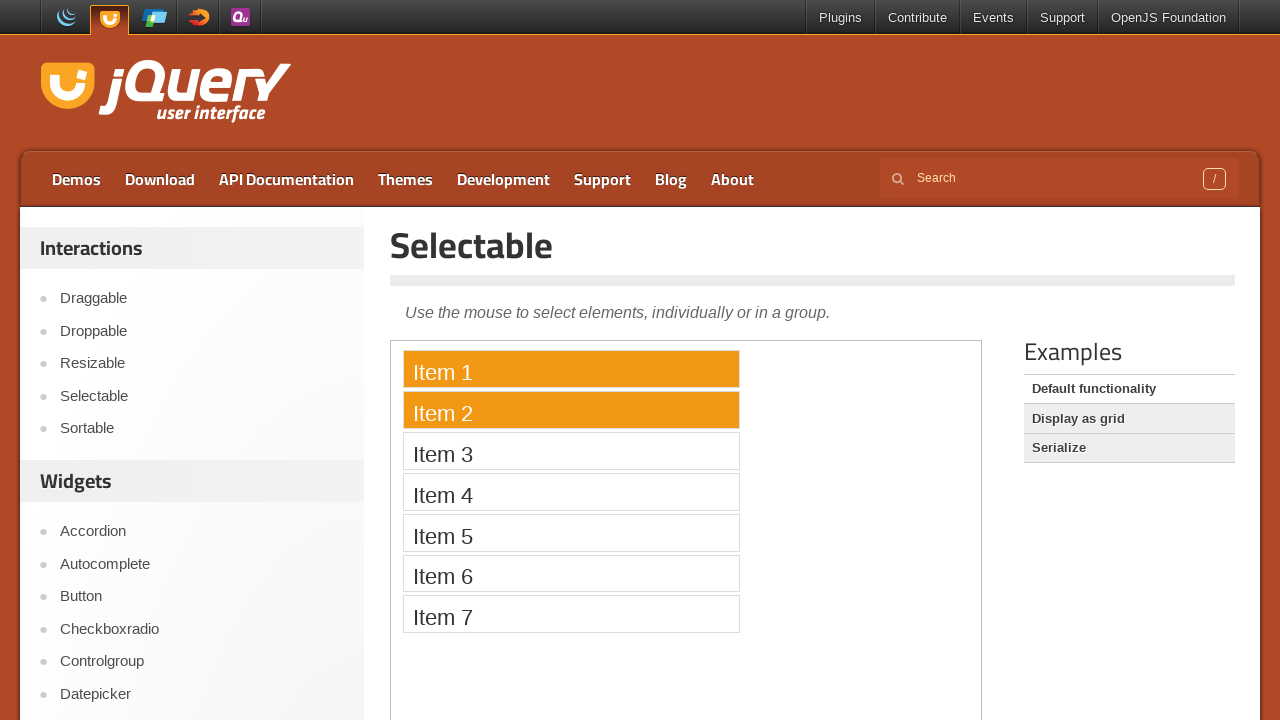

Ctrl+clicked selectable item 3 to add to selection at (571, 451) on iframe >> nth=0 >> internal:control=enter-frame >> #selectable li >> nth=2
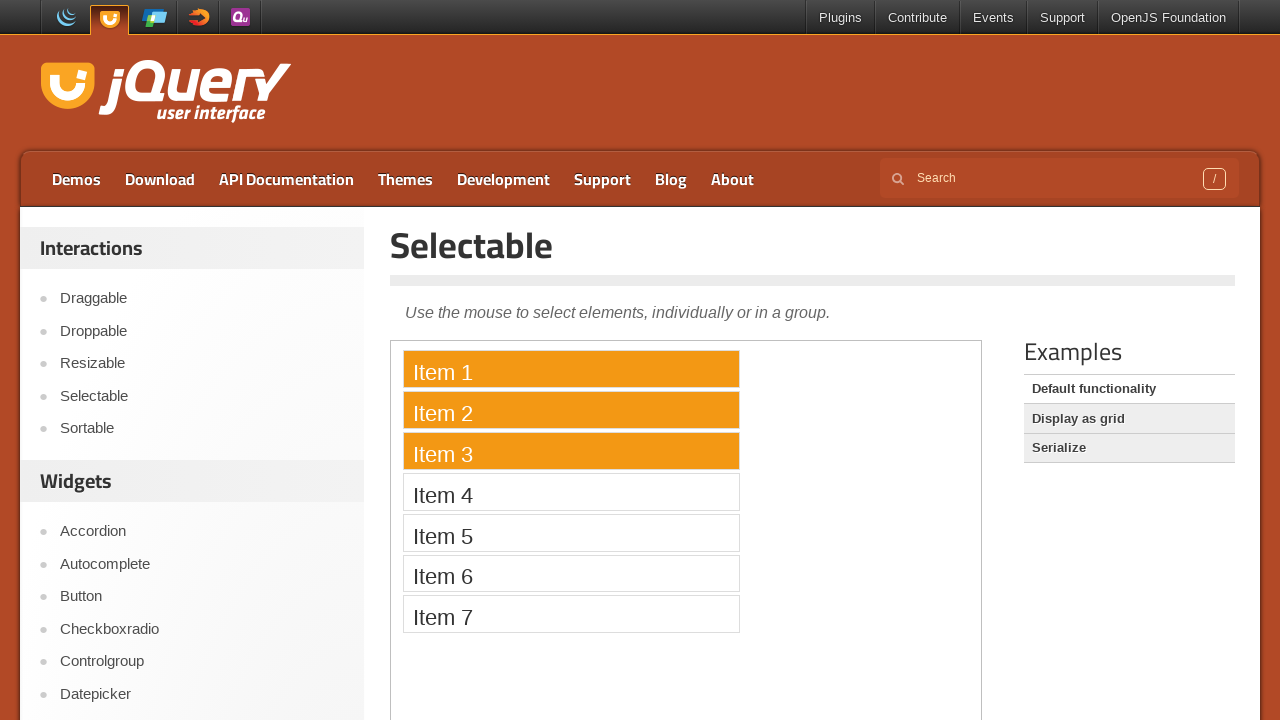

Ctrl+clicked selectable item 4 to add to selection at (571, 492) on iframe >> nth=0 >> internal:control=enter-frame >> #selectable li >> nth=3
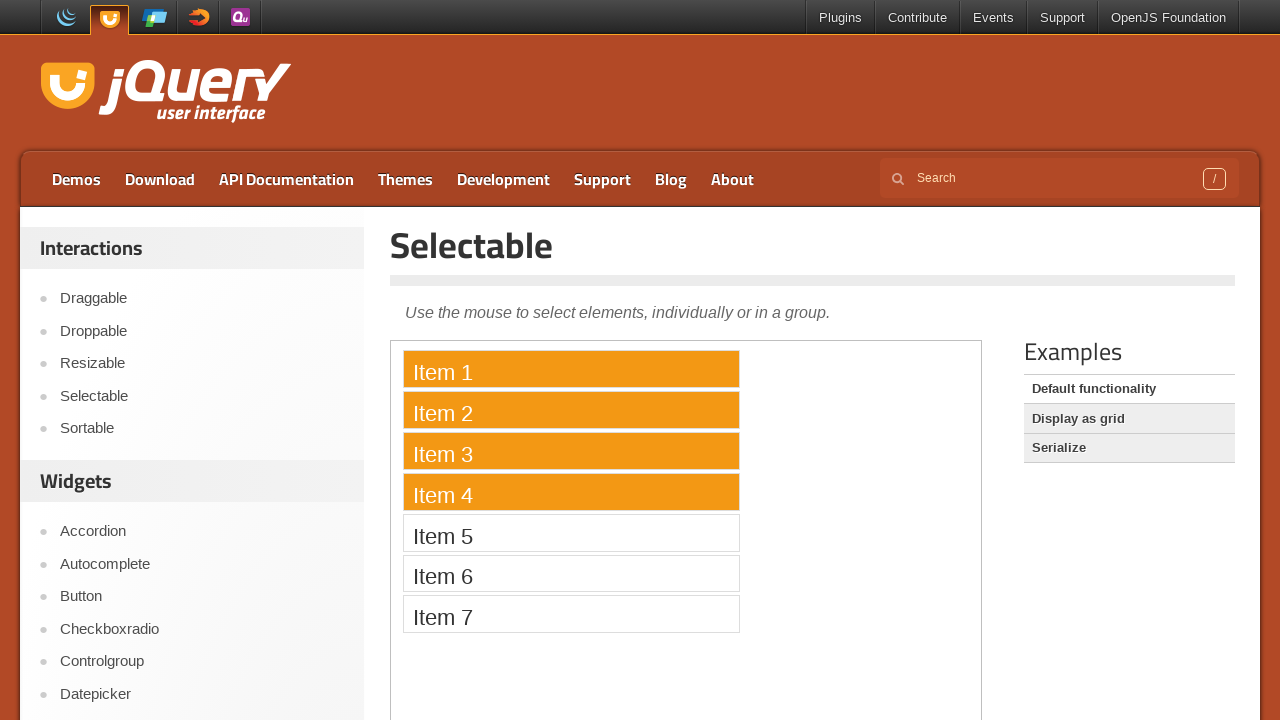

Ctrl+clicked selectable item 5 to add to selection at (571, 532) on iframe >> nth=0 >> internal:control=enter-frame >> #selectable li >> nth=4
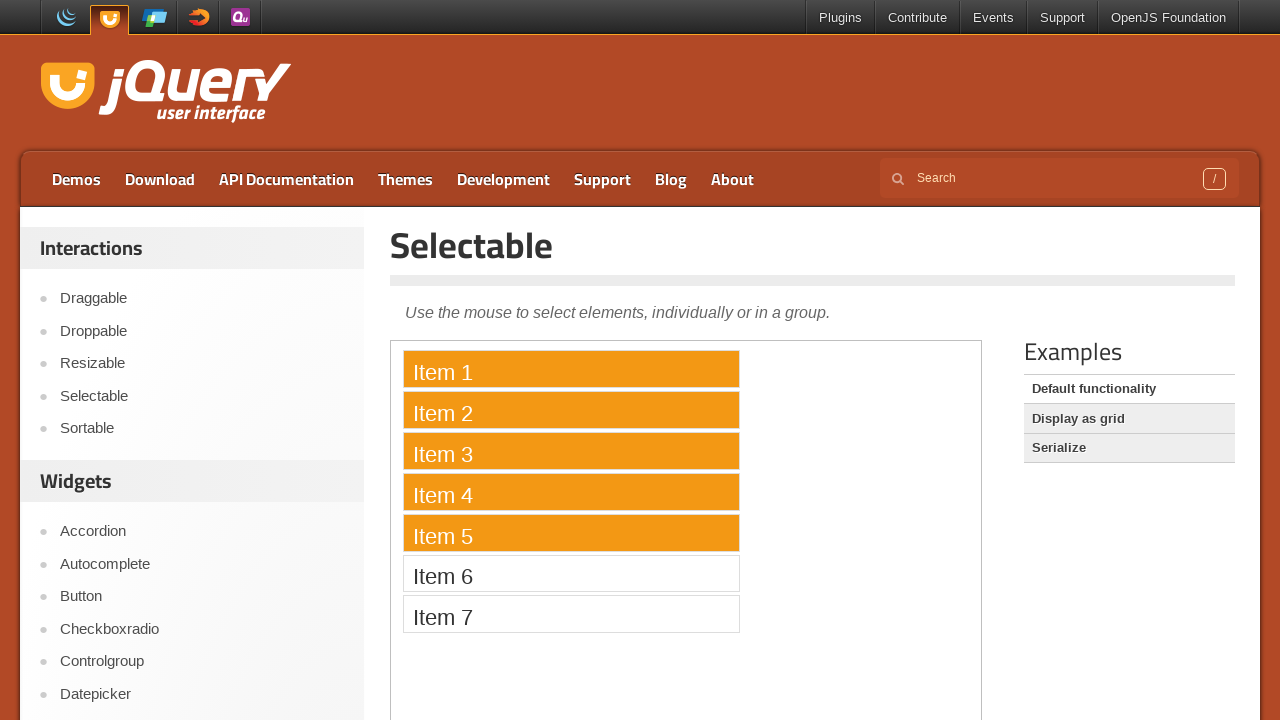

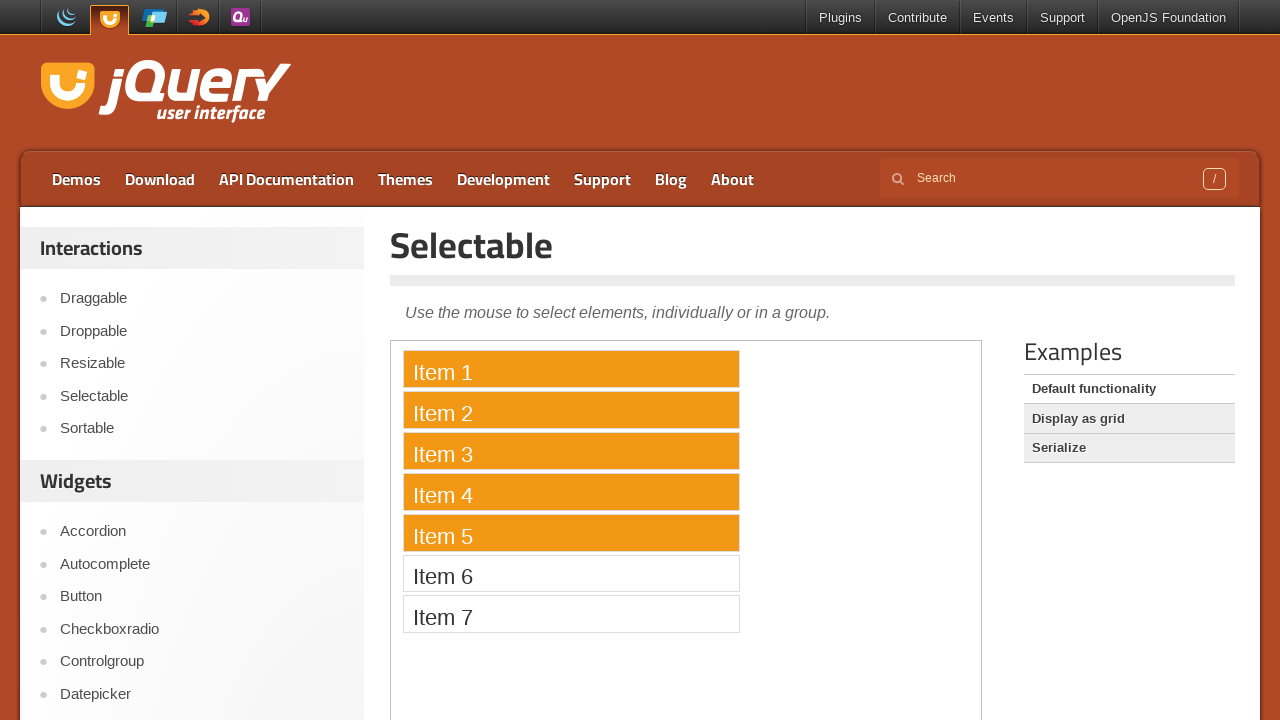